Tests browser forward button functionality after navigating back

Starting URL: https://selenium.dev/selenium/web/mouse_interaction.html

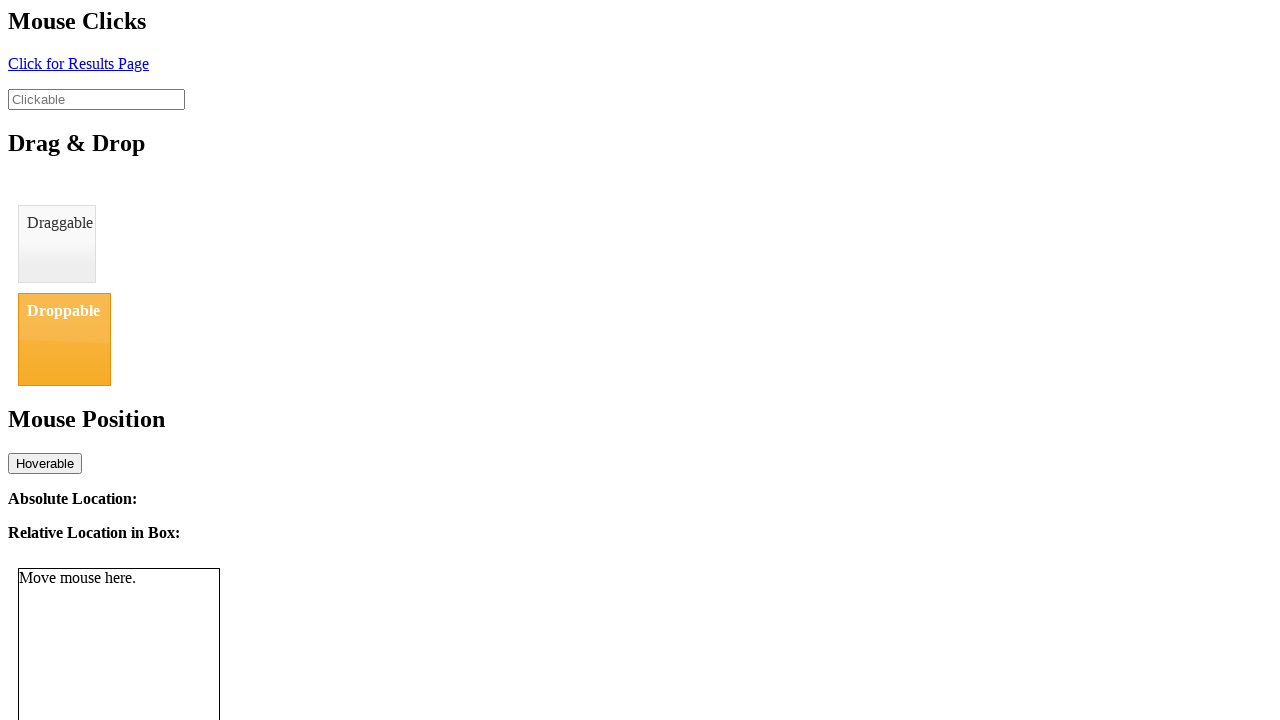

Clicked #click element to navigate to result page at (78, 63) on #click
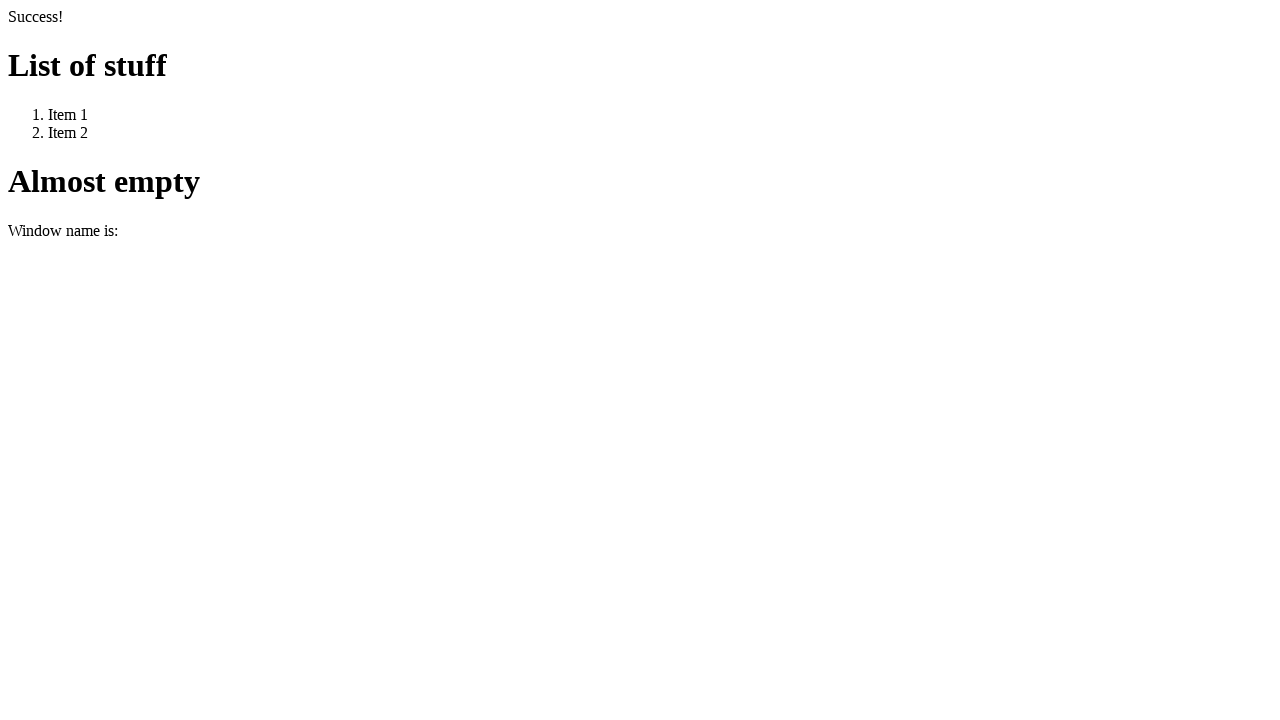

Result page loaded (URL matched **/resultPage.html)
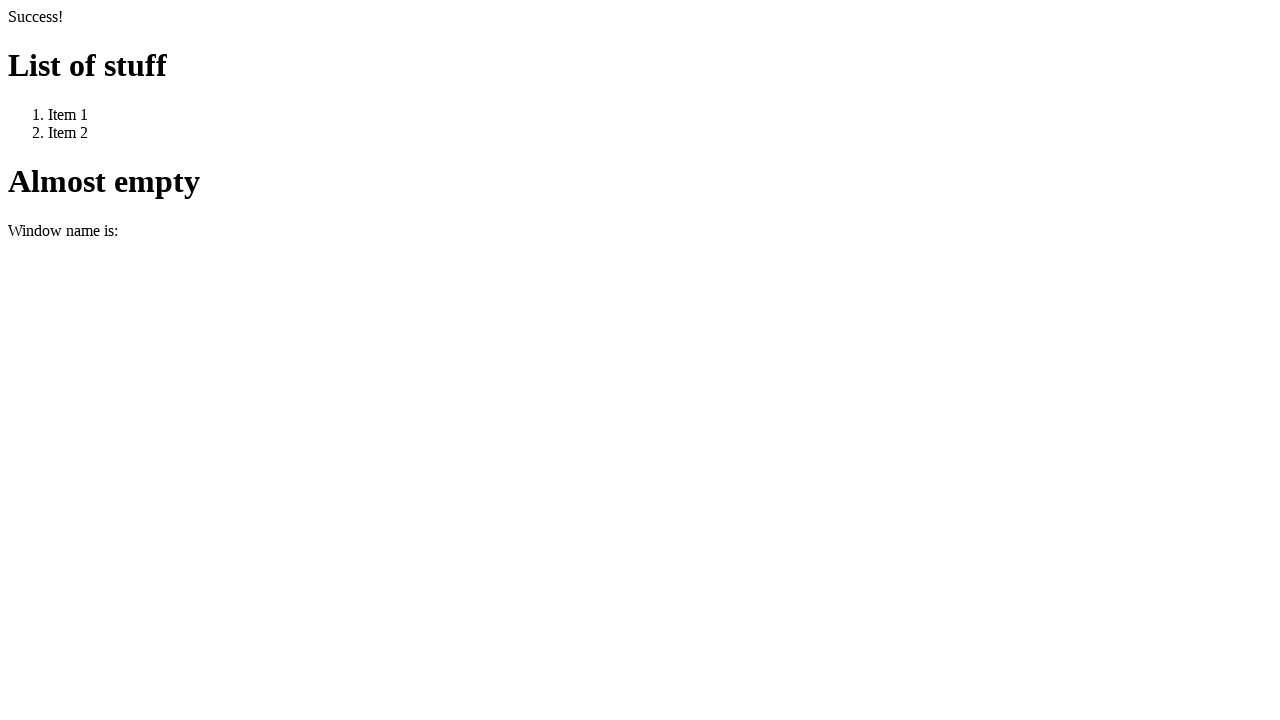

Navigated back to previous page
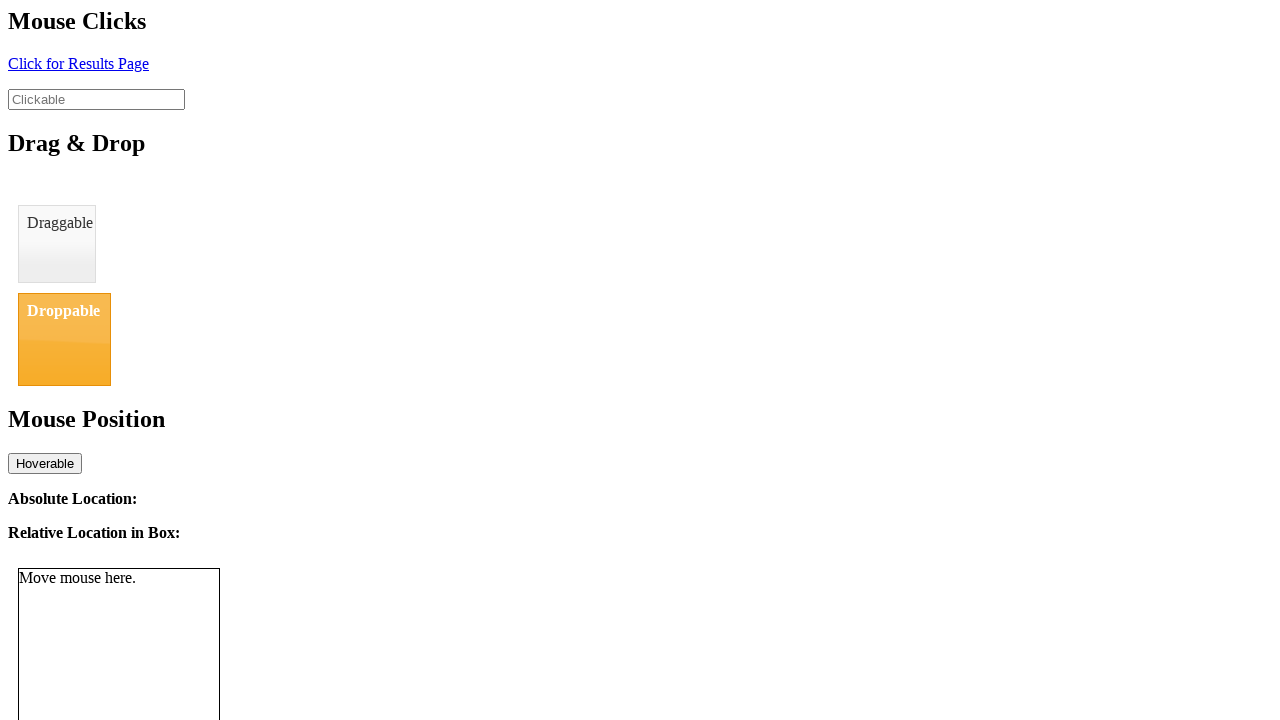

Confirmed back navigation - page title is 'BasicMouseInterfaceTest'
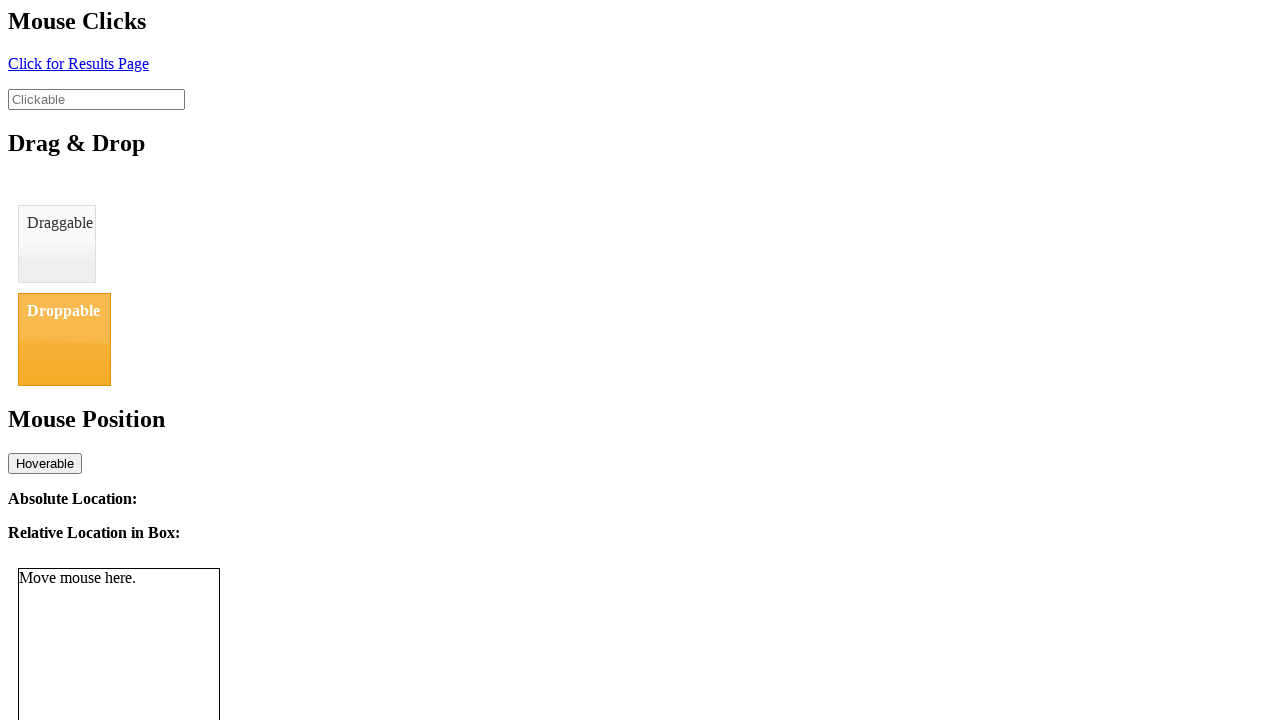

Navigated forward to result page
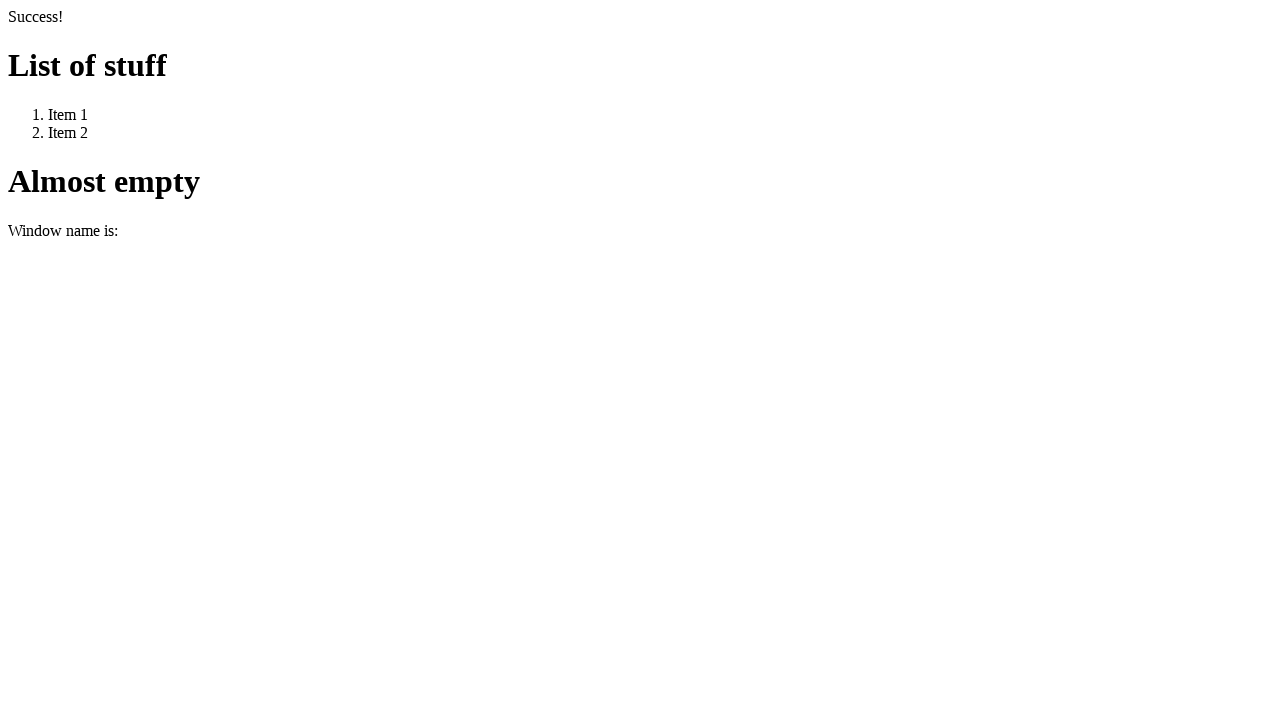

Confirmed forward navigation - page title is 'We Arrive Here'
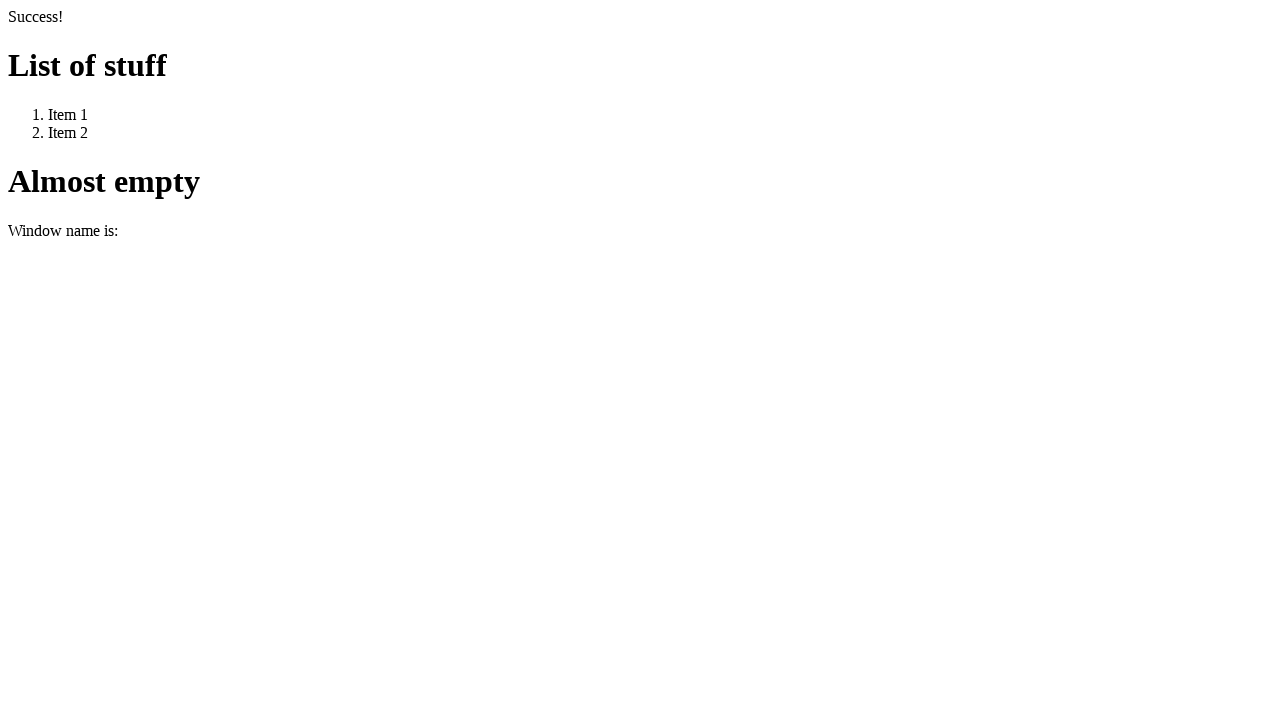

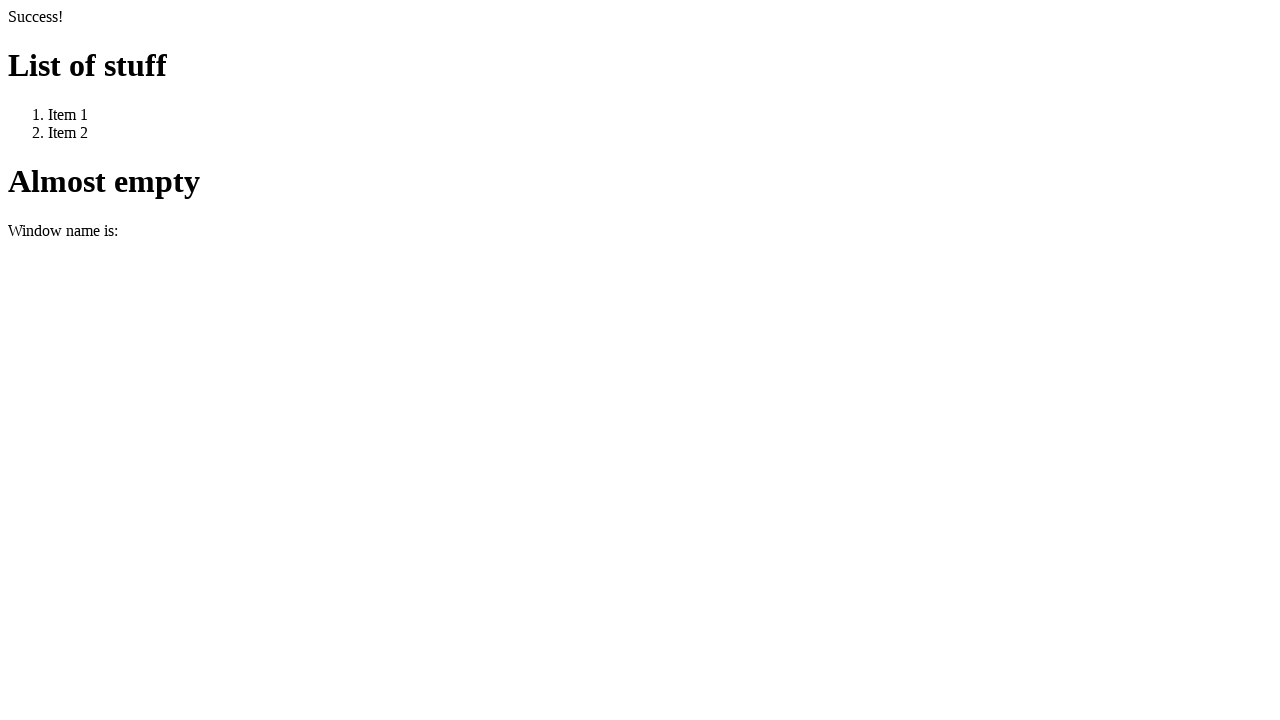